Tests radio button selection on a form by iterating through gender options and selecting the Male option

Starting URL: https://demoqa.com/automation-practice-form/

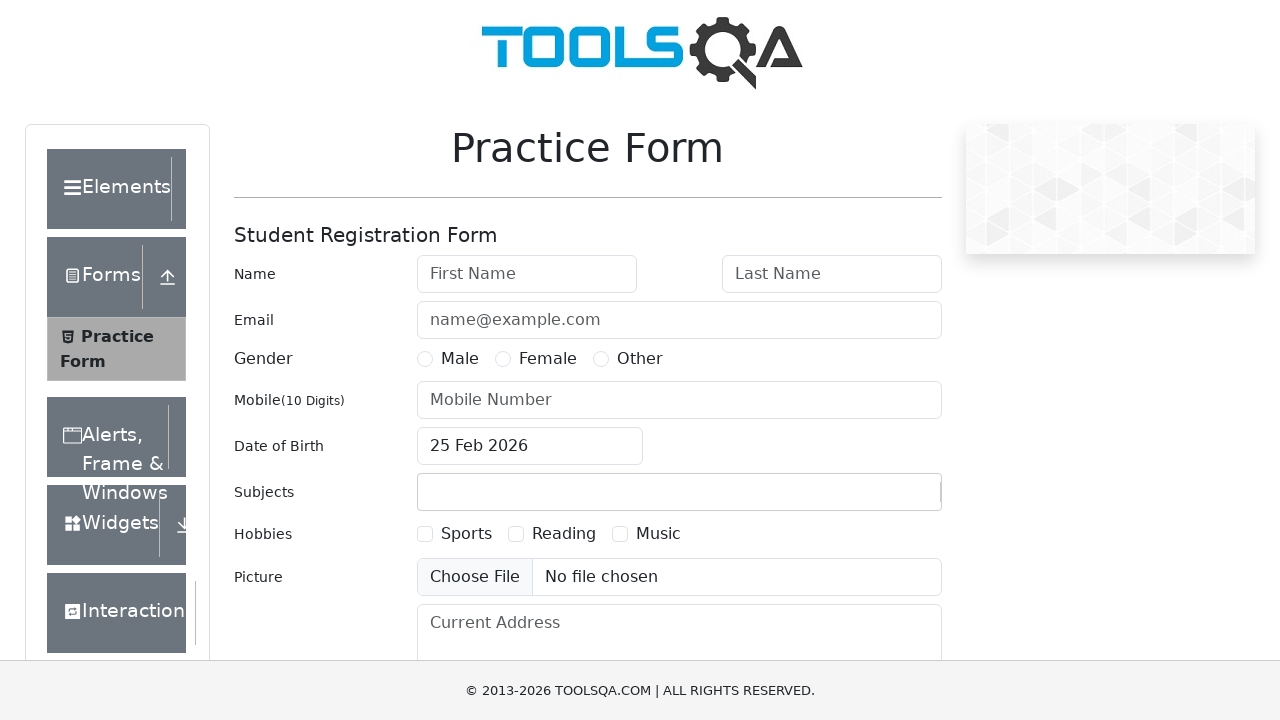

Located all gender radio button elements
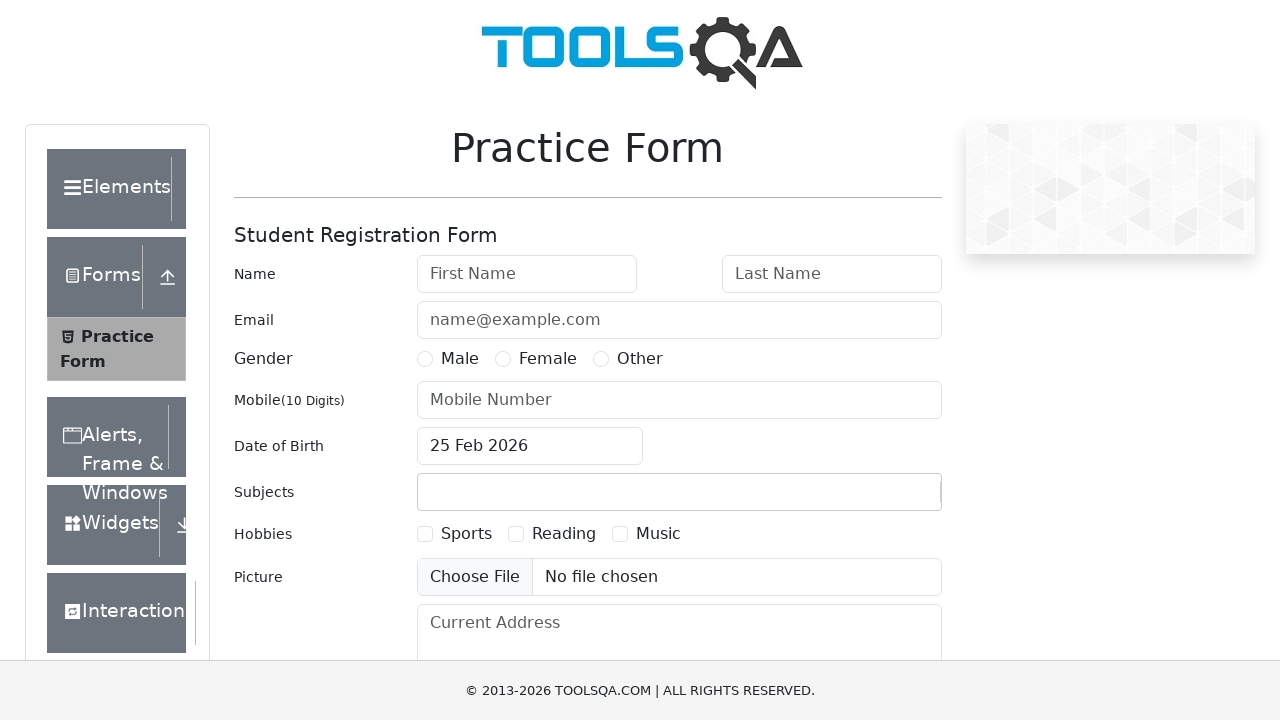

Checking if radio button is enabled
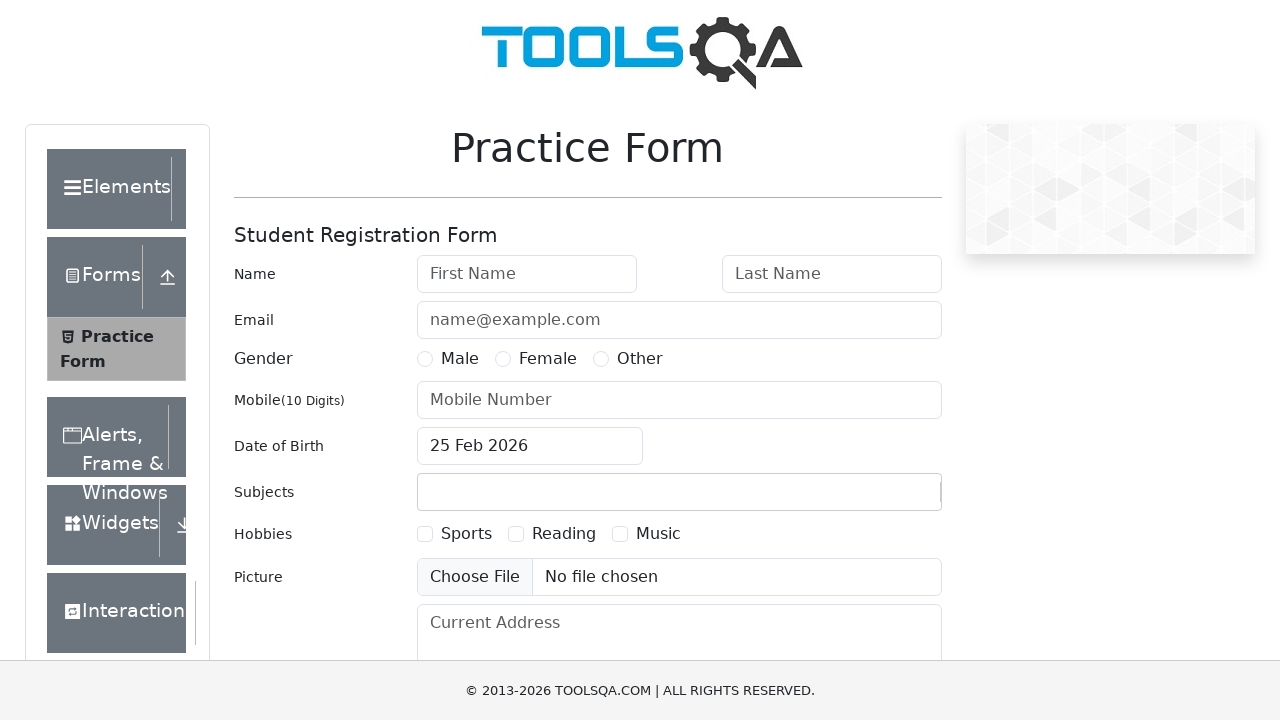

Retrieved radio button value attribute: Male
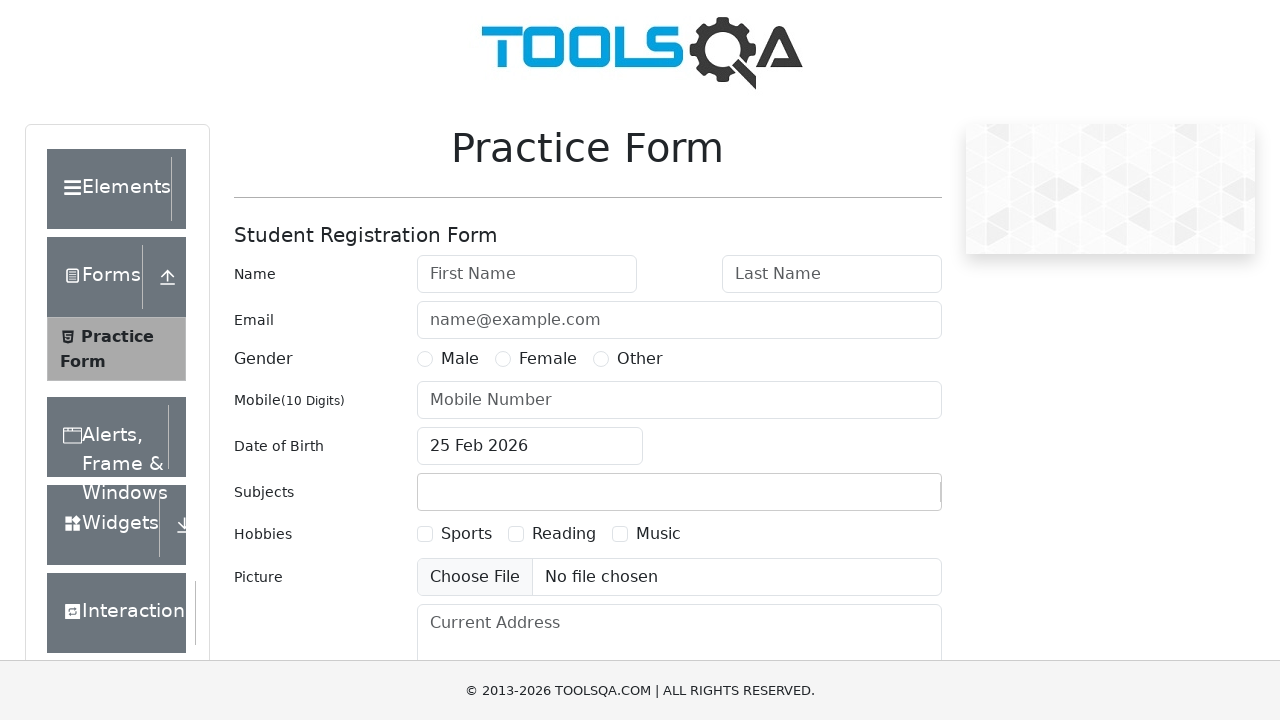

Clicked Male radio button to select it at (425, 359) on input[name='gender'] >> nth=0
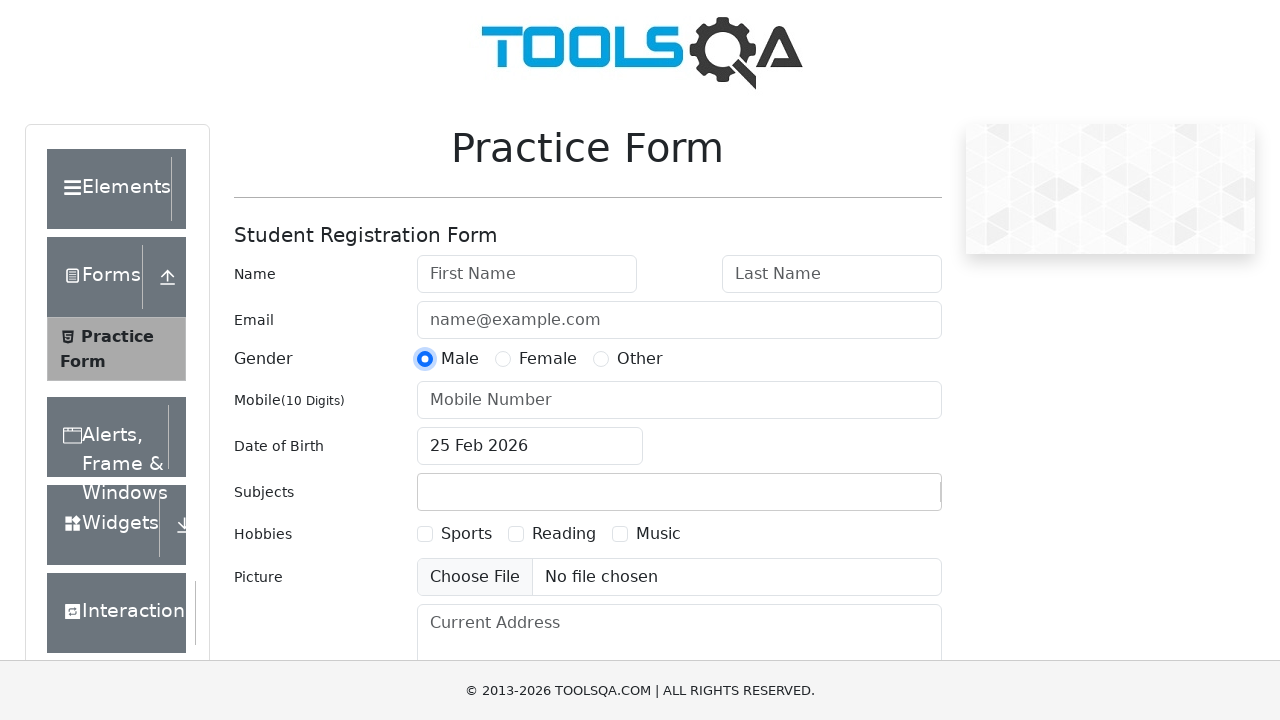

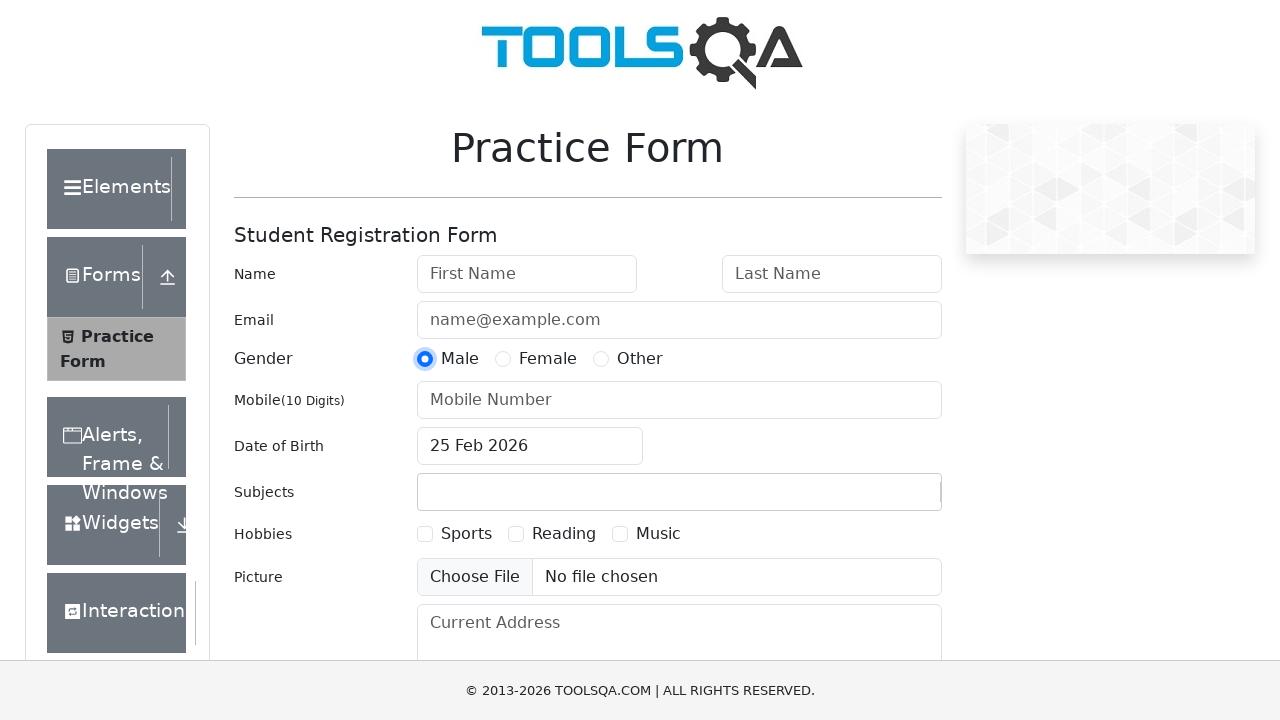